Tests filtering to display all items after viewing filtered views

Starting URL: https://demo.playwright.dev/todomvc

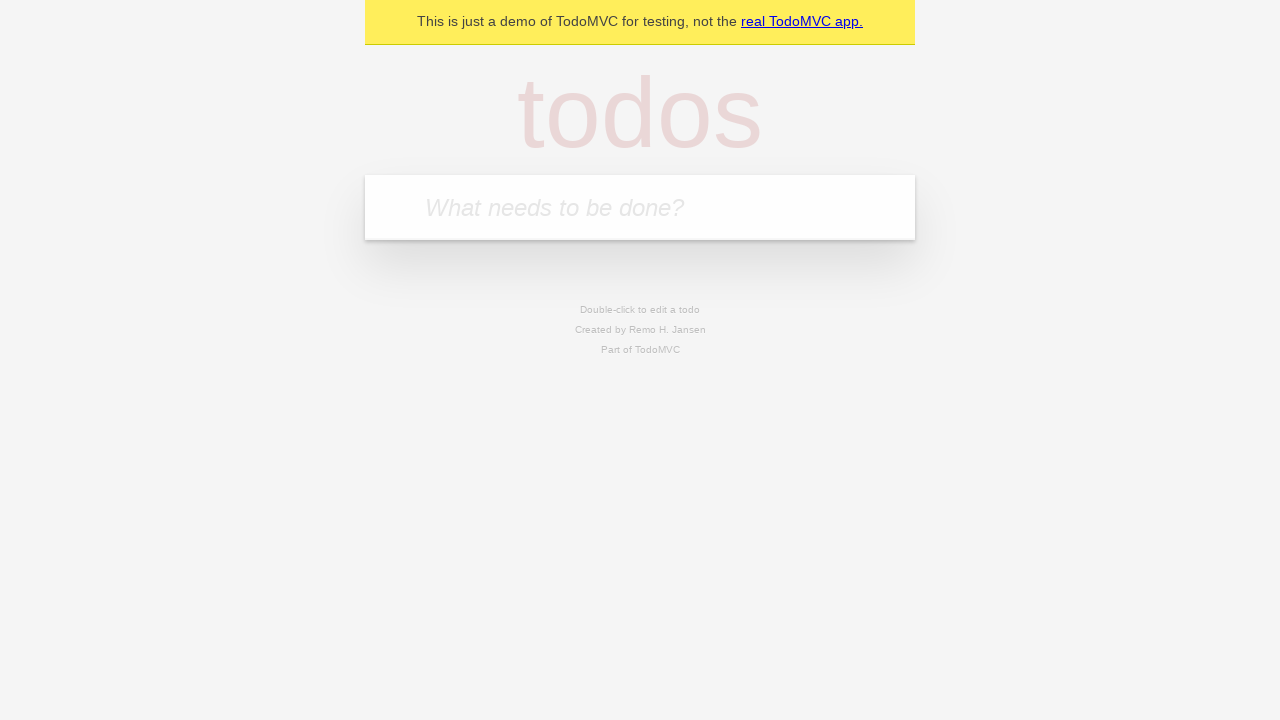

Filled todo input with 'buy some cheese' on internal:attr=[placeholder="What needs to be done?"i]
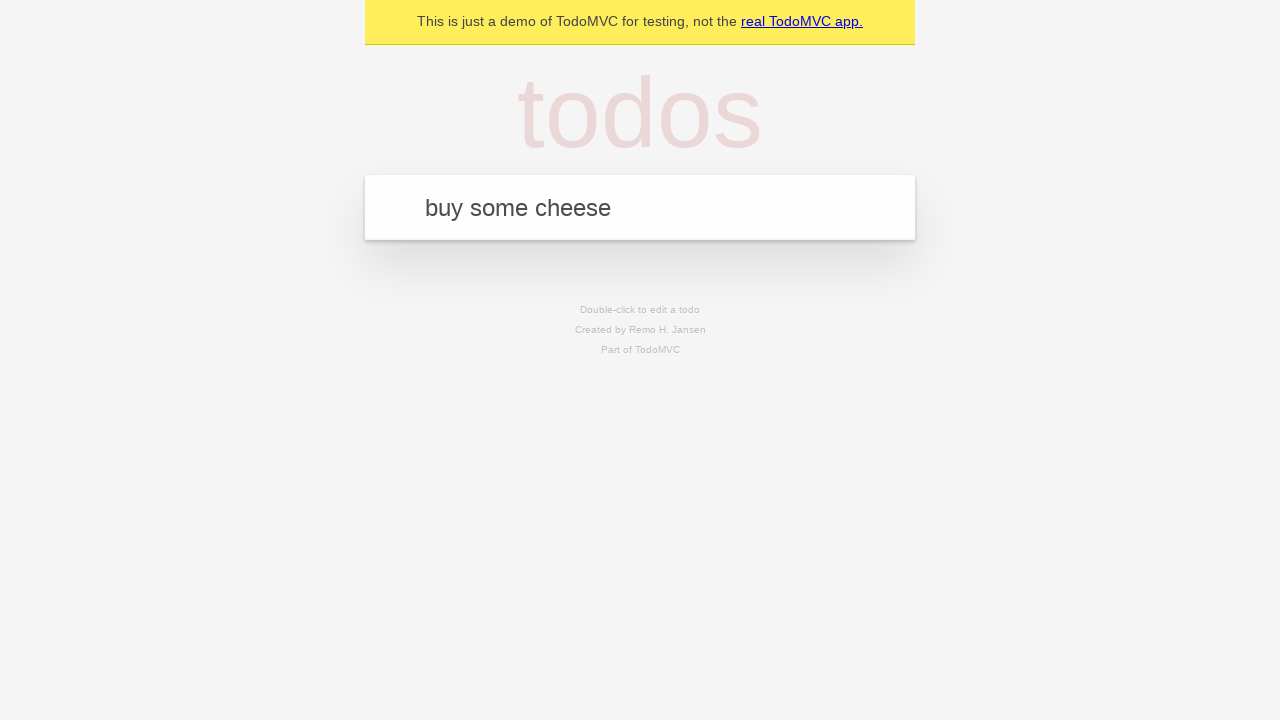

Pressed Enter to add first todo on internal:attr=[placeholder="What needs to be done?"i]
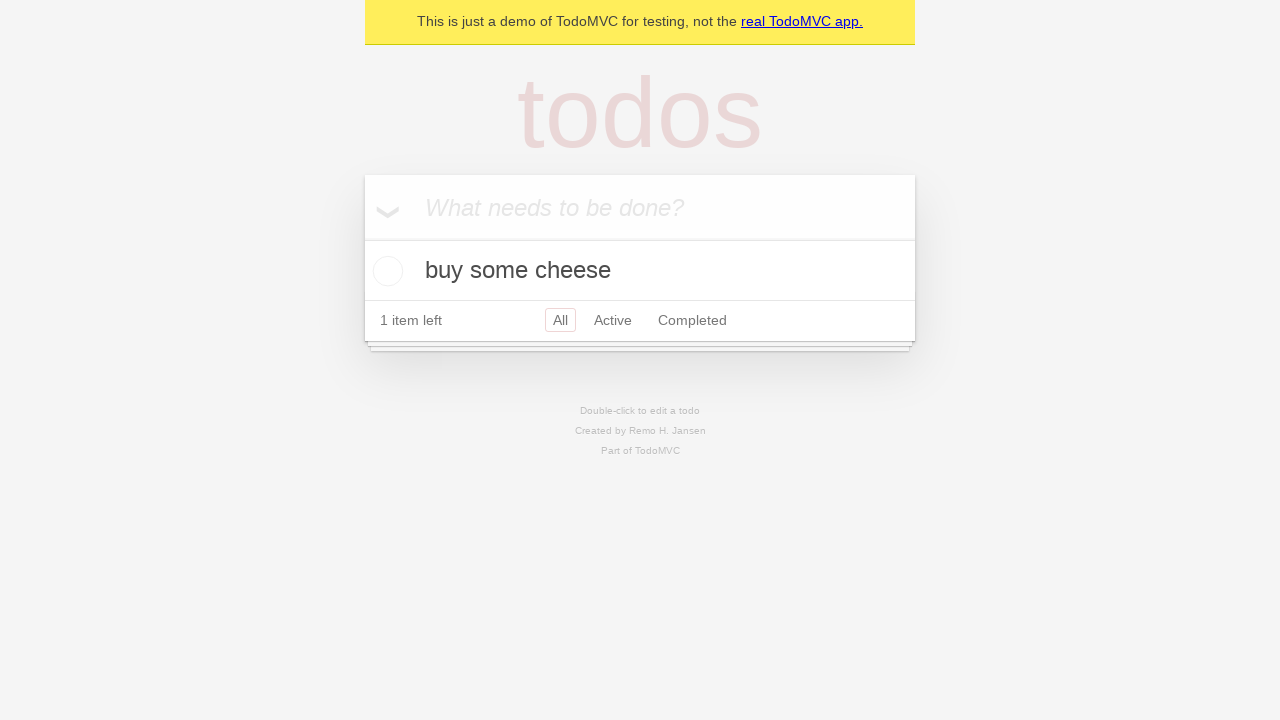

Filled todo input with 'feed the cat' on internal:attr=[placeholder="What needs to be done?"i]
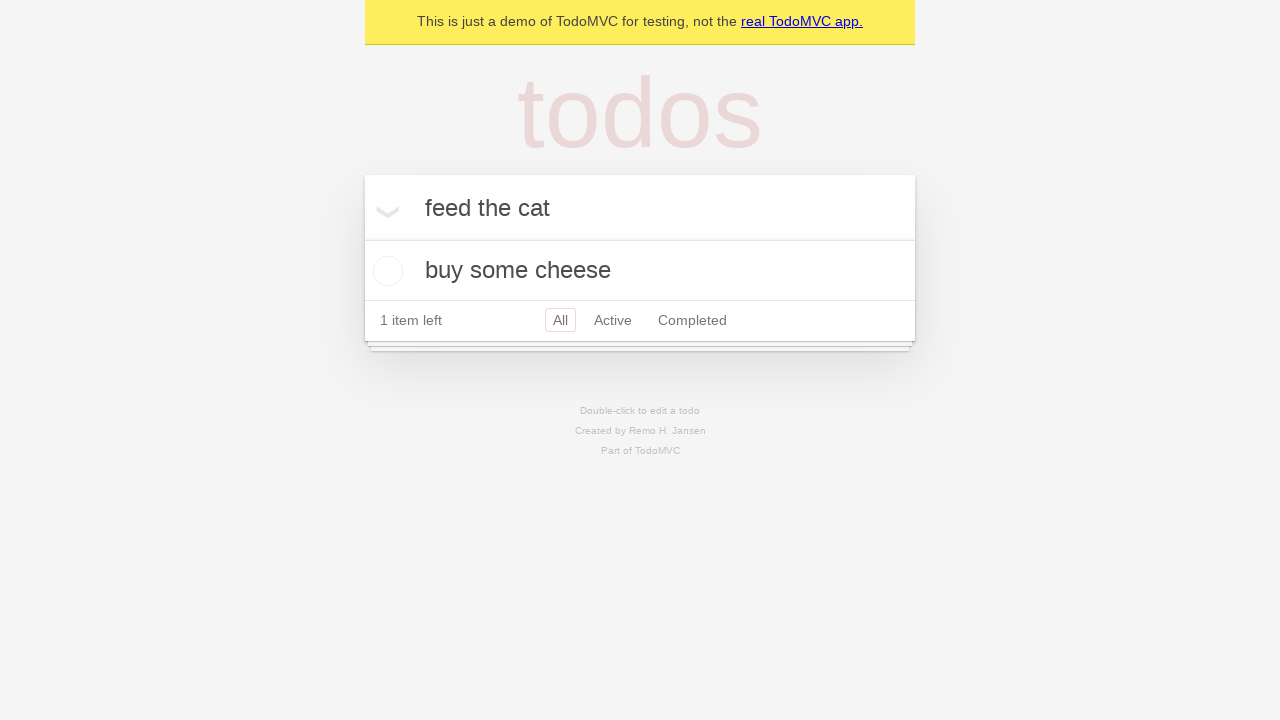

Pressed Enter to add second todo on internal:attr=[placeholder="What needs to be done?"i]
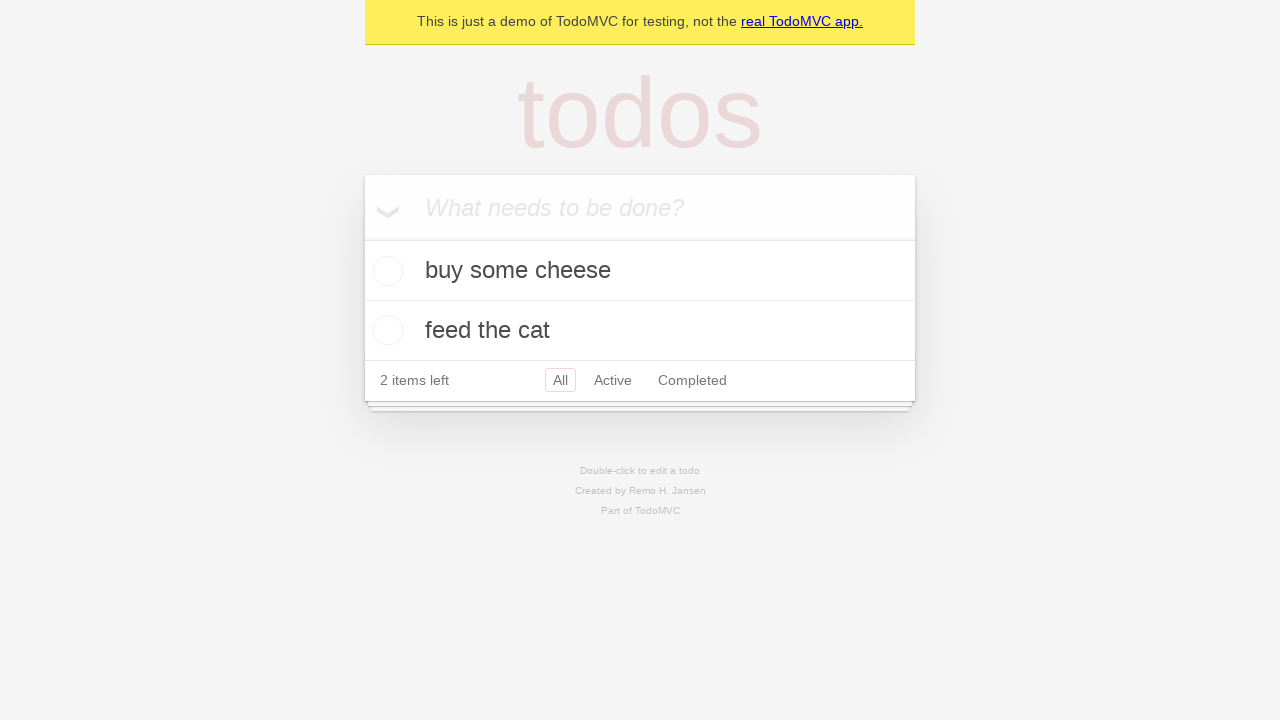

Filled todo input with 'book a doctors appointment' on internal:attr=[placeholder="What needs to be done?"i]
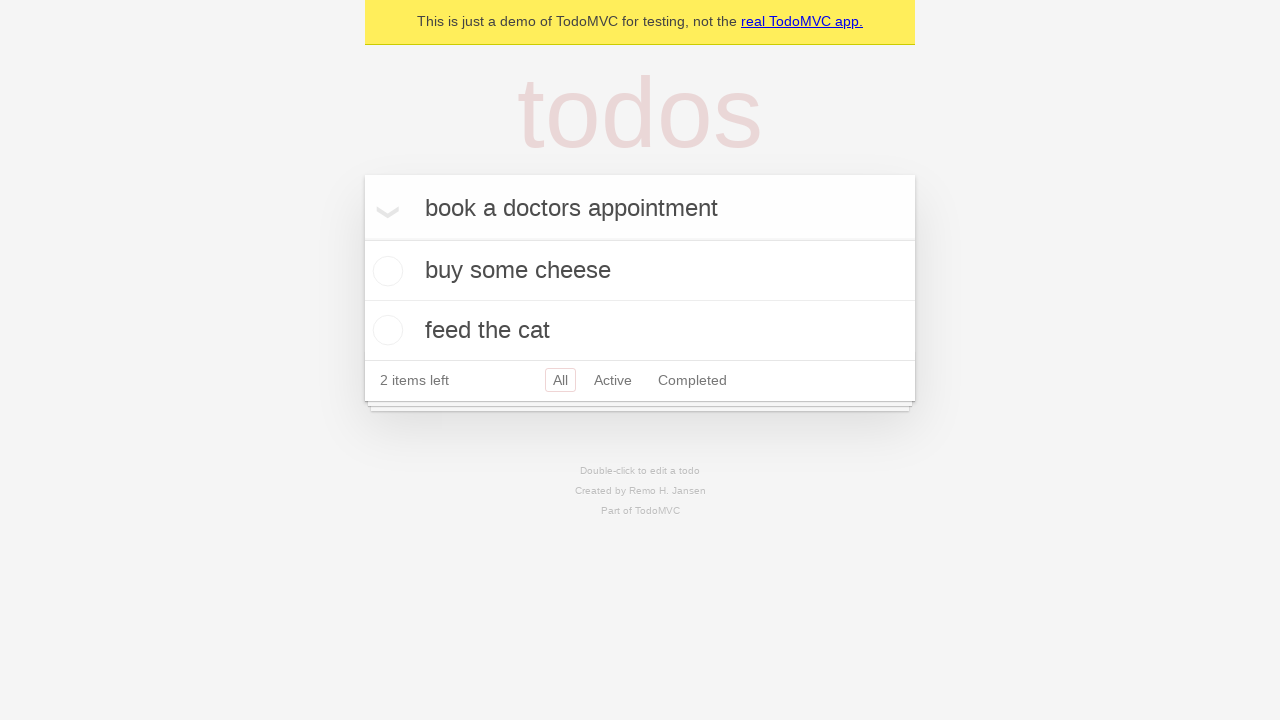

Pressed Enter to add third todo on internal:attr=[placeholder="What needs to be done?"i]
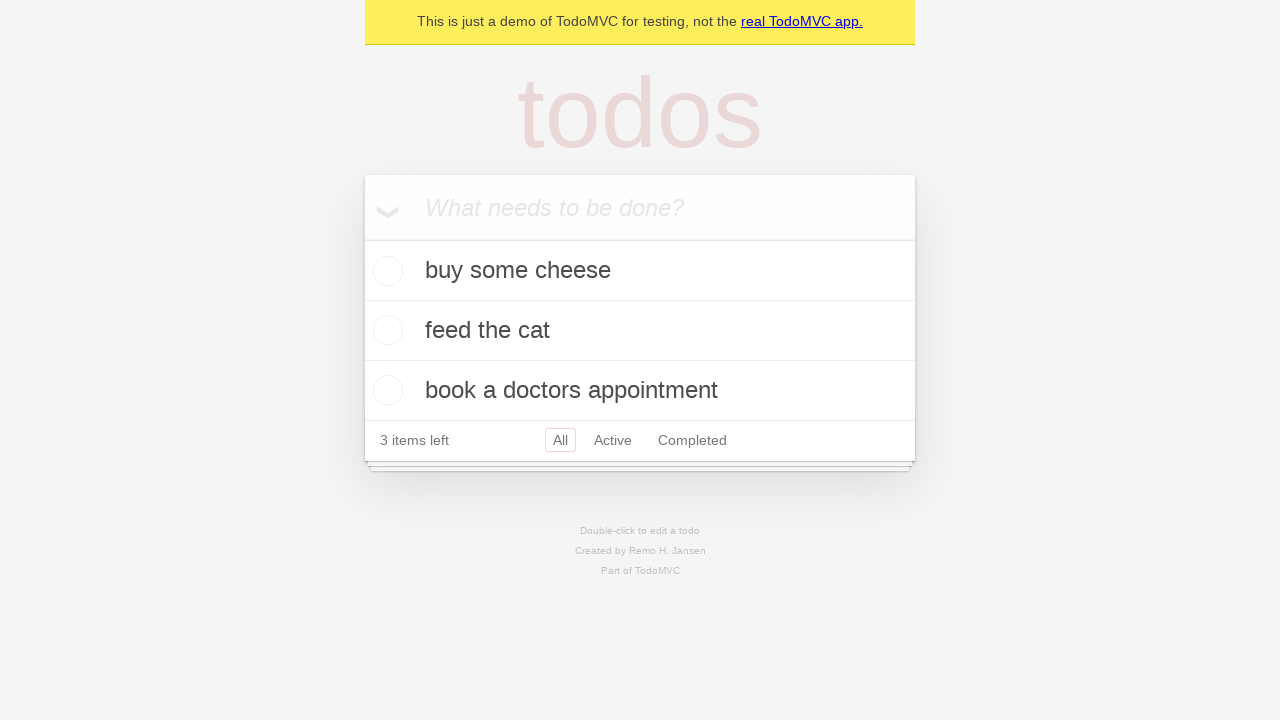

Checked the second todo item at (385, 330) on internal:testid=[data-testid="todo-item"s] >> nth=1 >> internal:role=checkbox
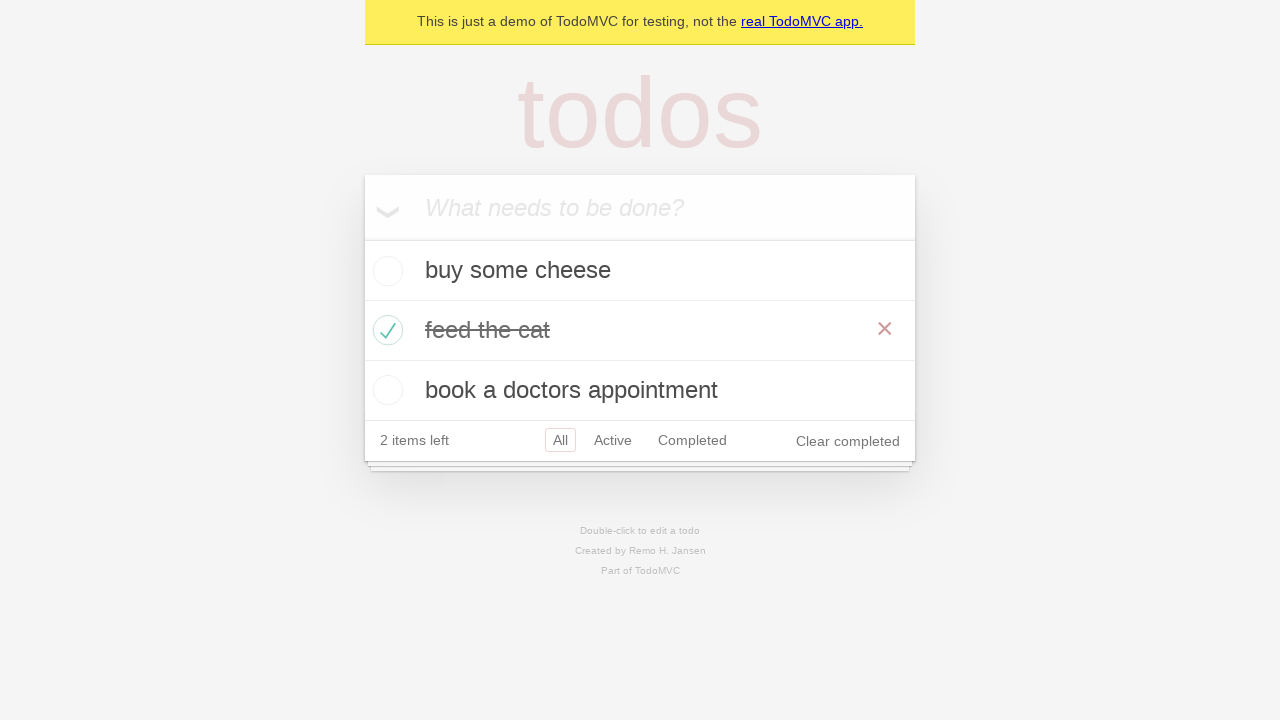

Clicked Active filter to display active todos at (613, 440) on internal:role=link[name="Active"i]
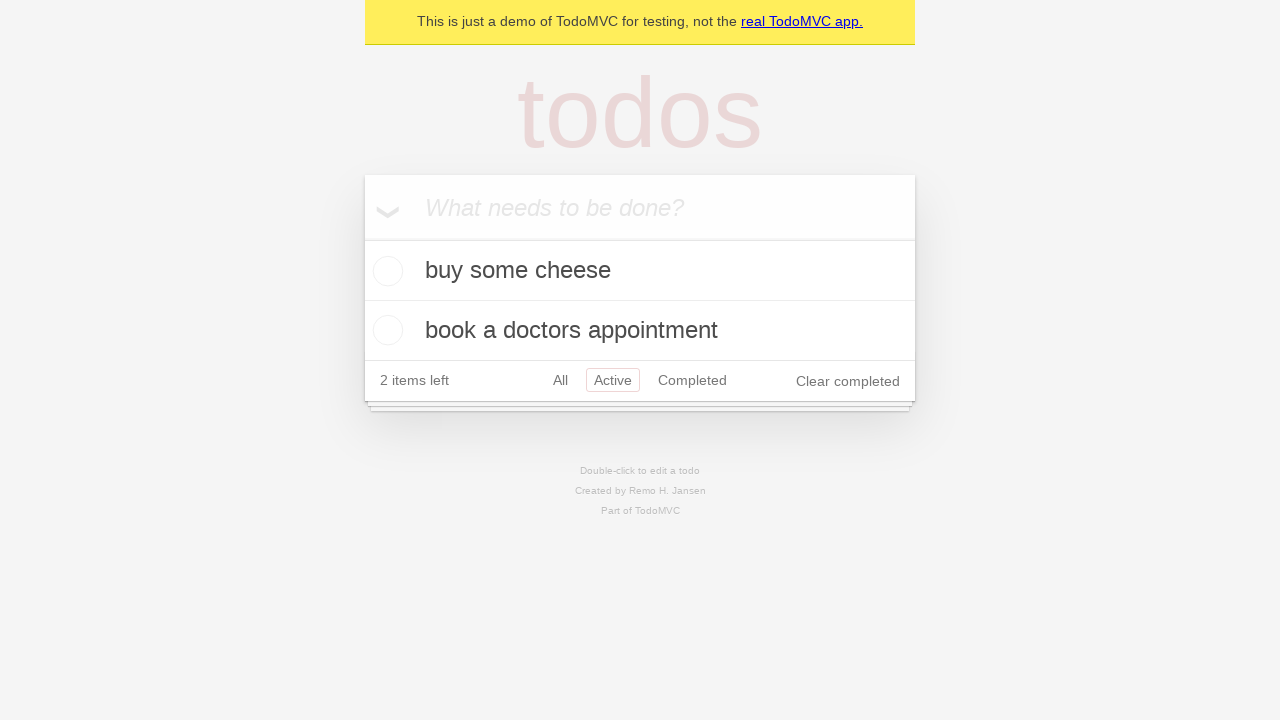

Clicked Completed filter to display completed todos at (692, 380) on internal:role=link[name="Completed"i]
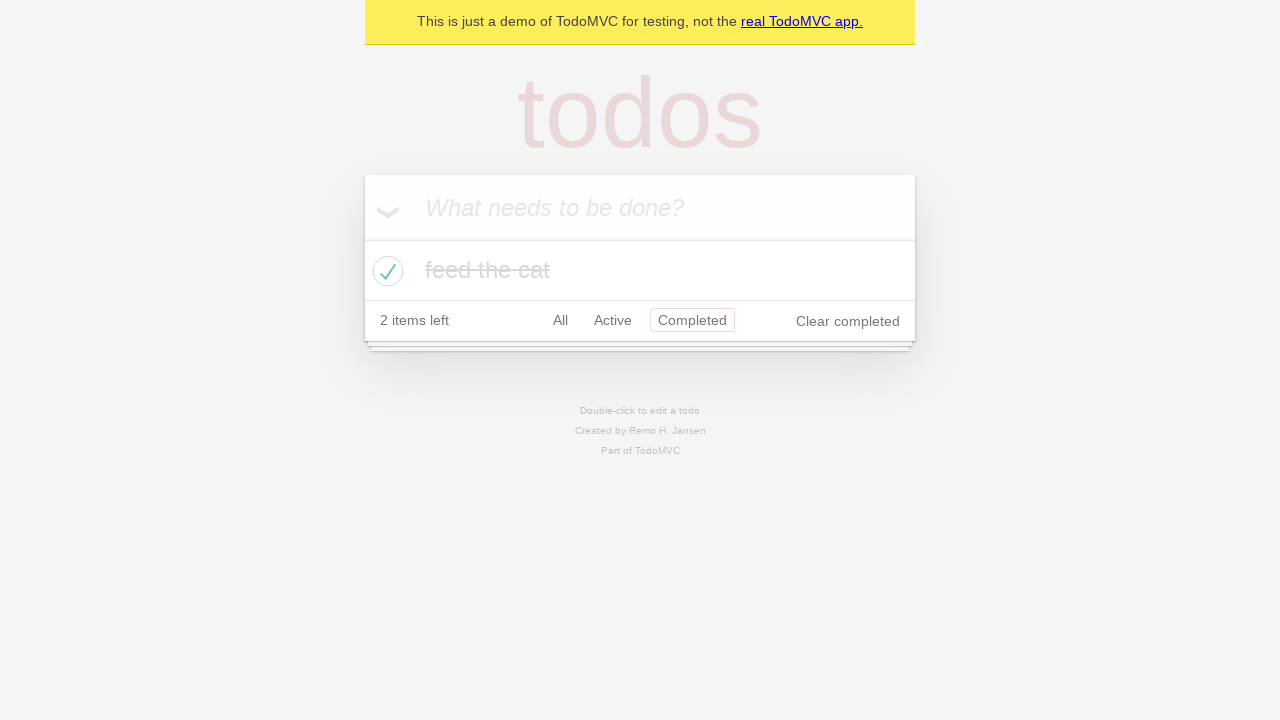

Clicked All filter to display all items at (560, 320) on internal:role=link[name="All"i]
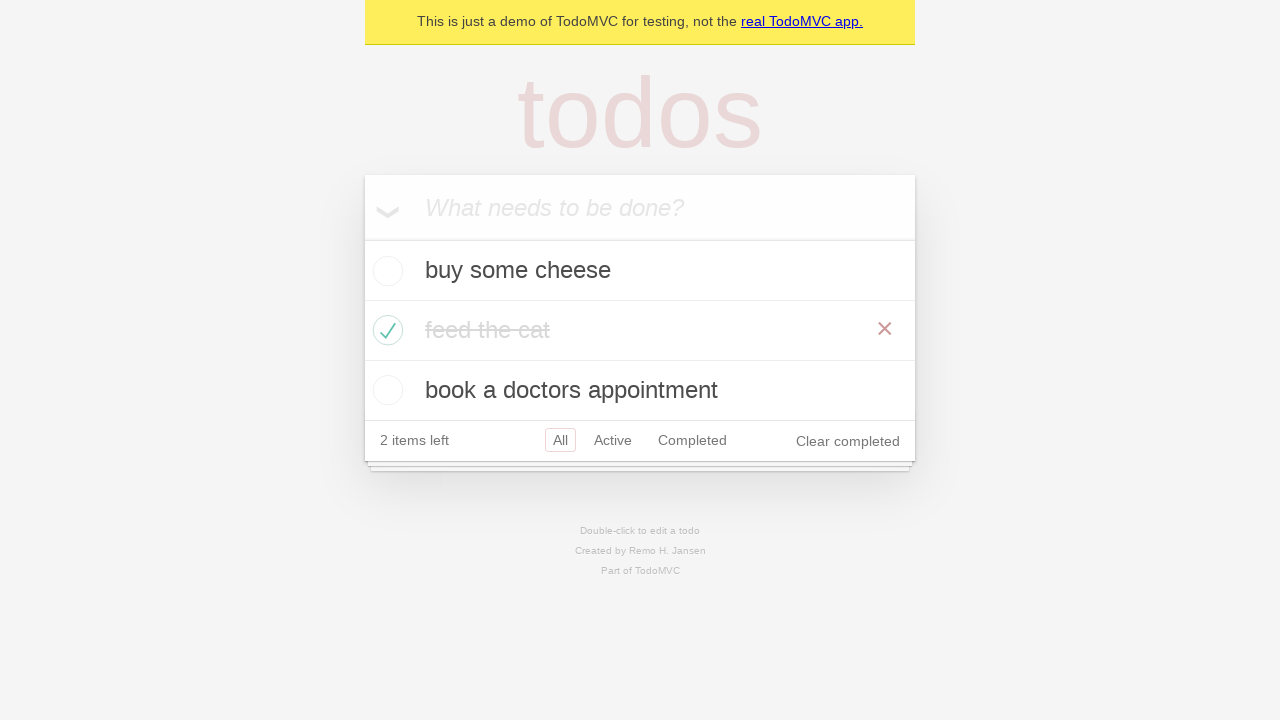

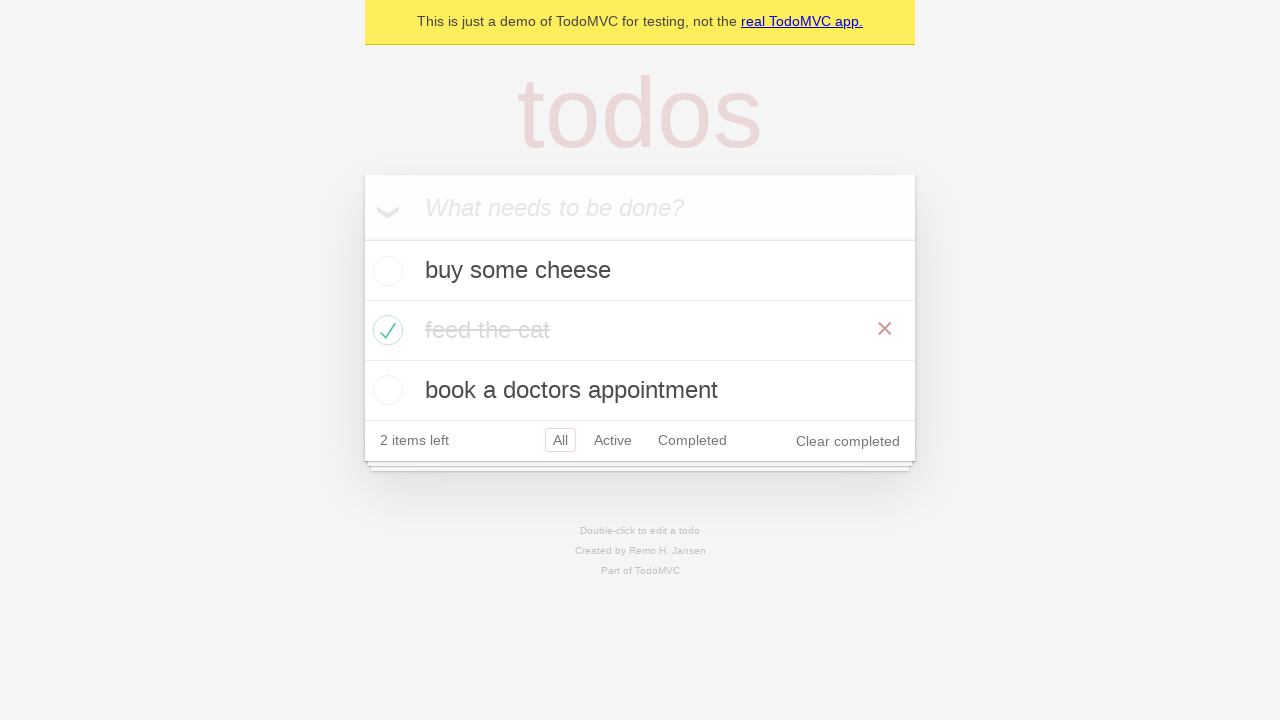